Clicks the new user registration link using its class name

Starting URL: https://portaldev.cms.gov/portal/

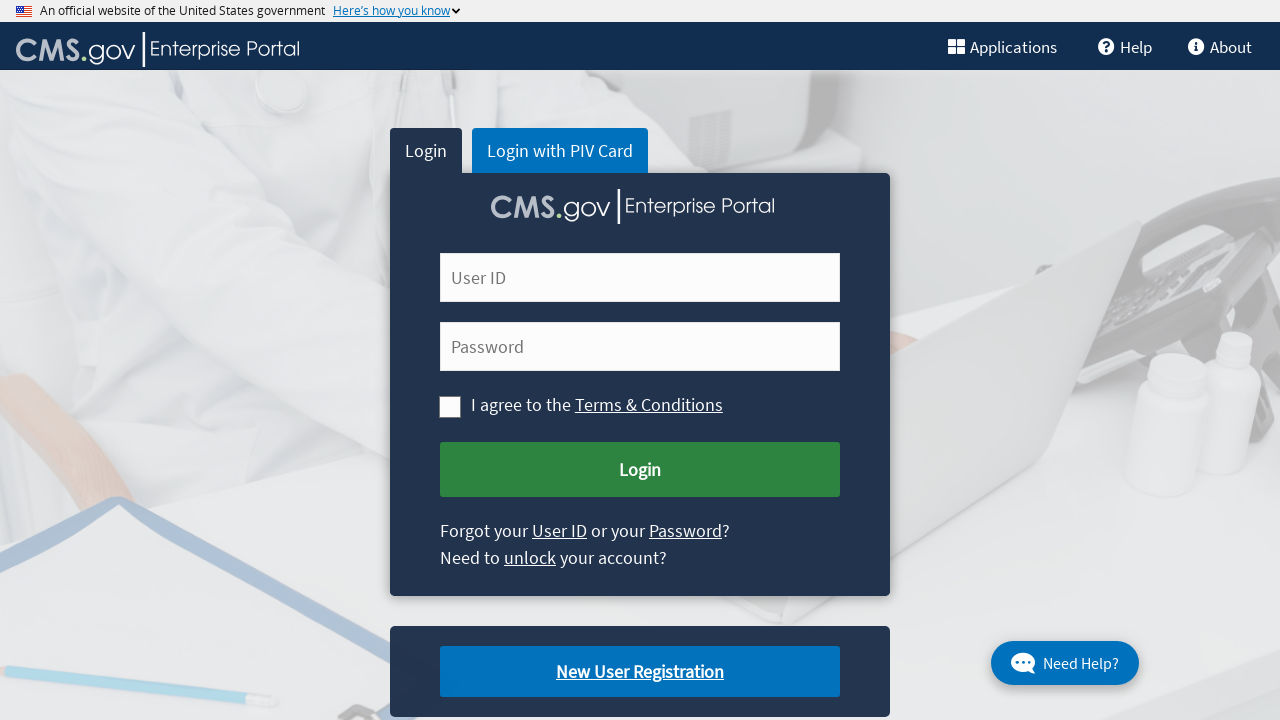

Navigated to CMS portal dev homepage
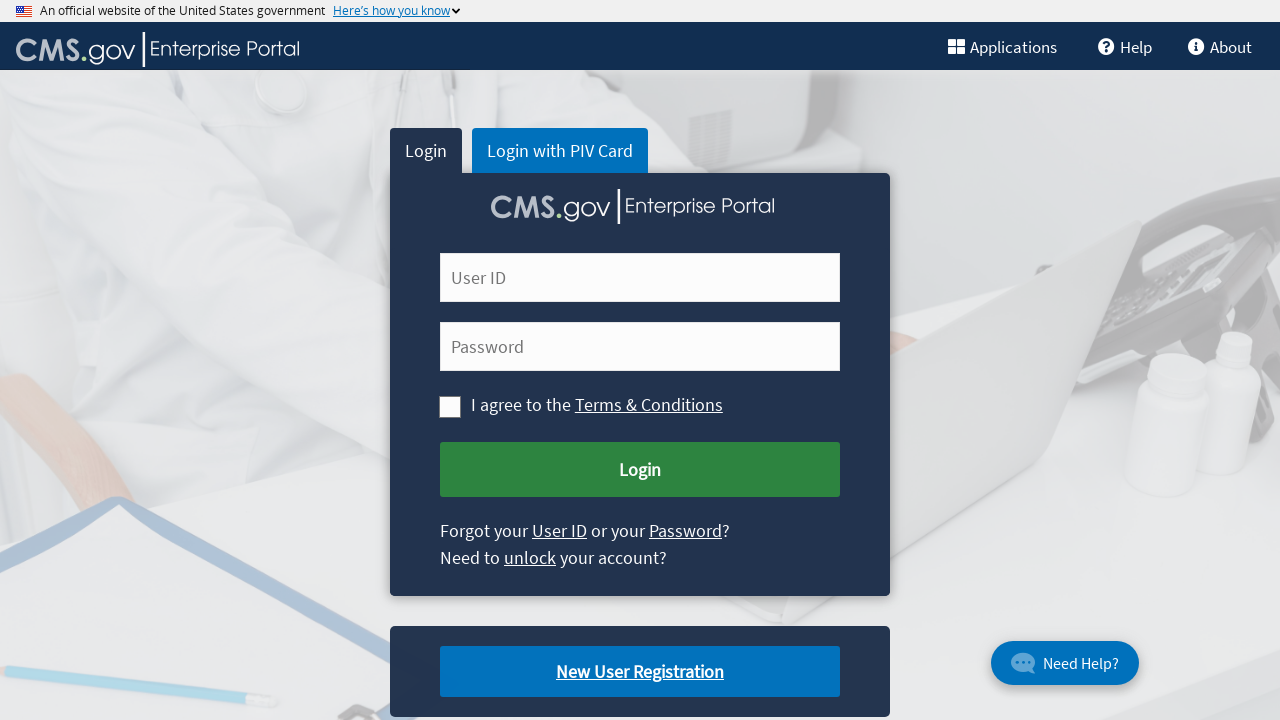

Clicked new user registration link using class name 'cms-newuser-reg' at (640, 672) on .cms-newuser-reg
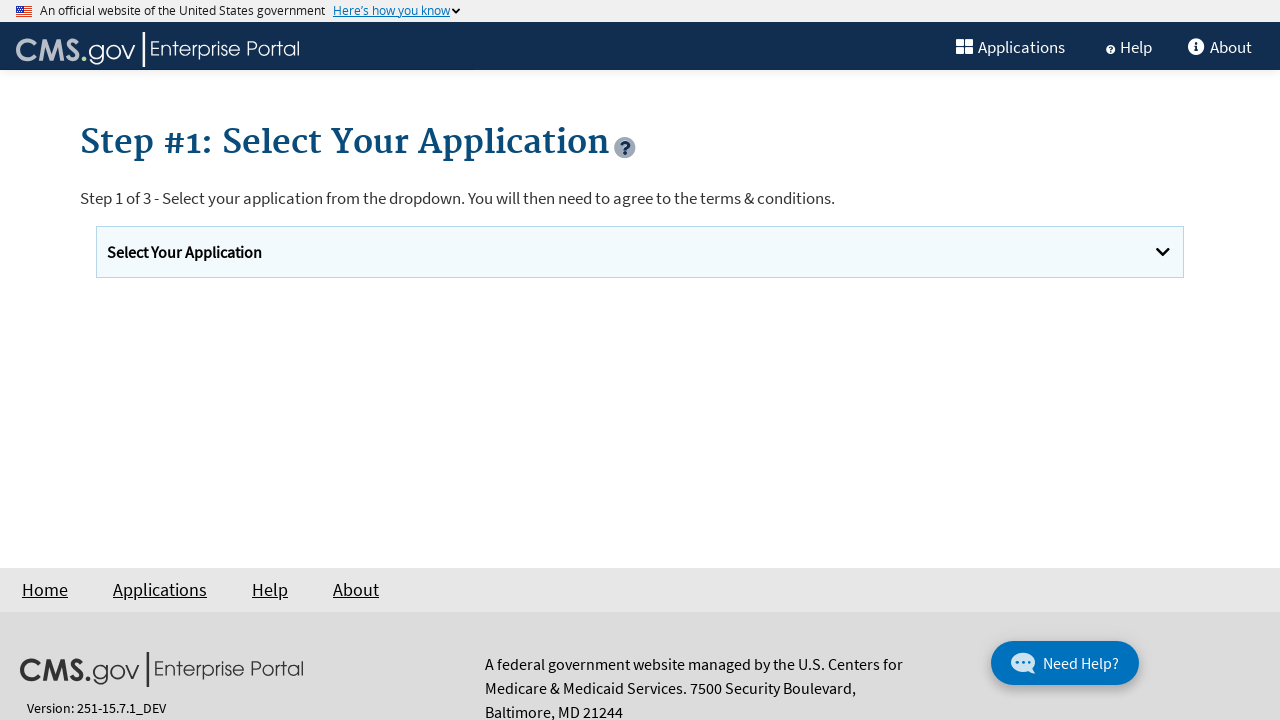

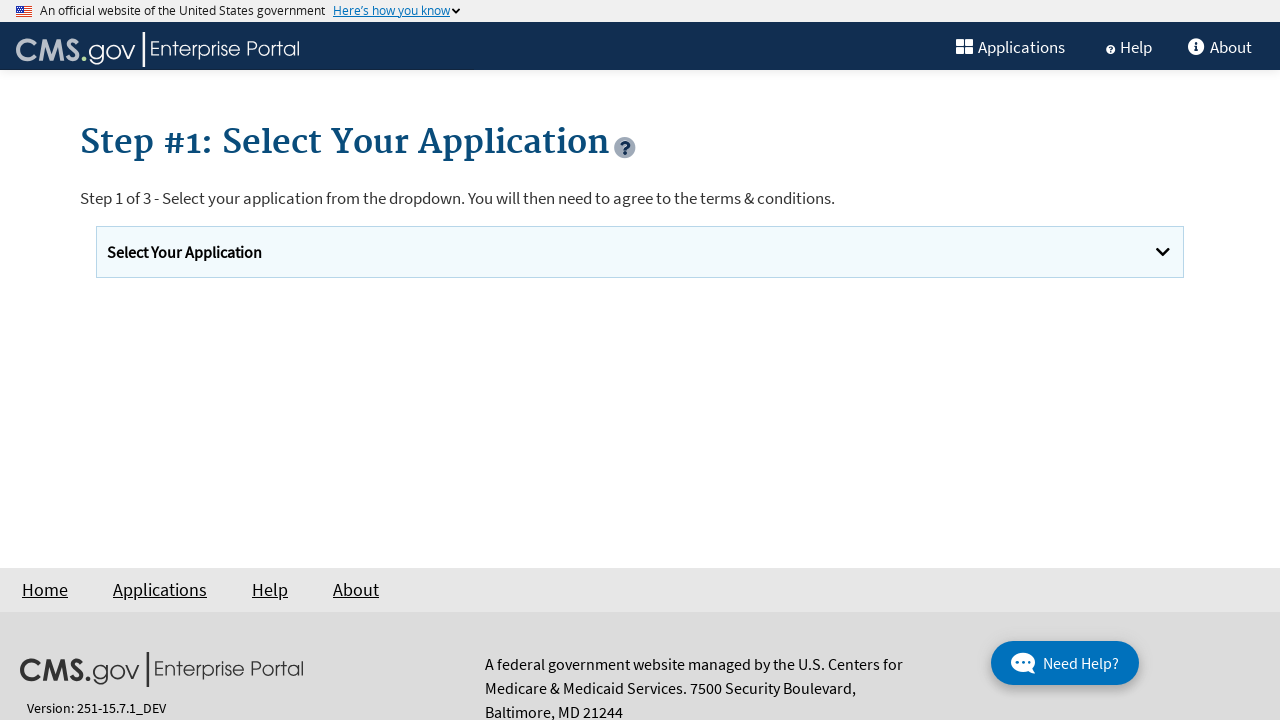